Tests confirm box functionality by clicking a button, dismissing the confirm dialog, and verifying the result message.

Starting URL: https://demoqa.com/alerts

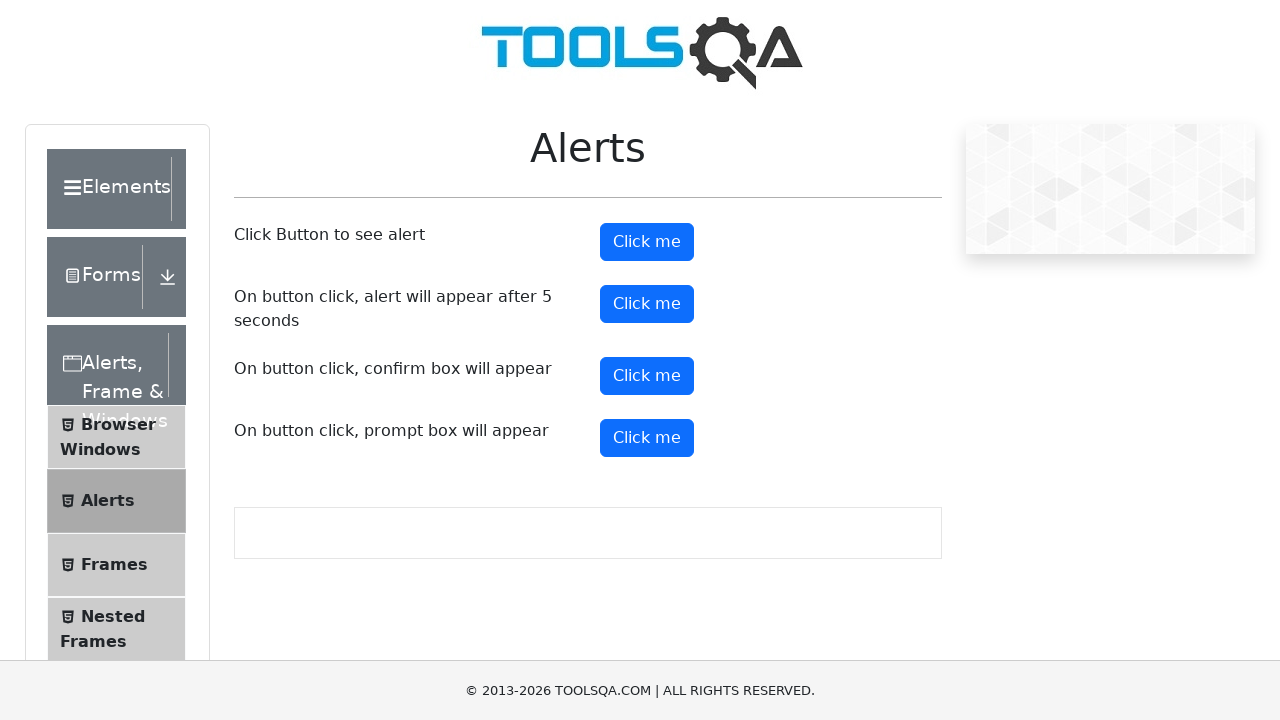

Set up dialog handler to dismiss confirm box
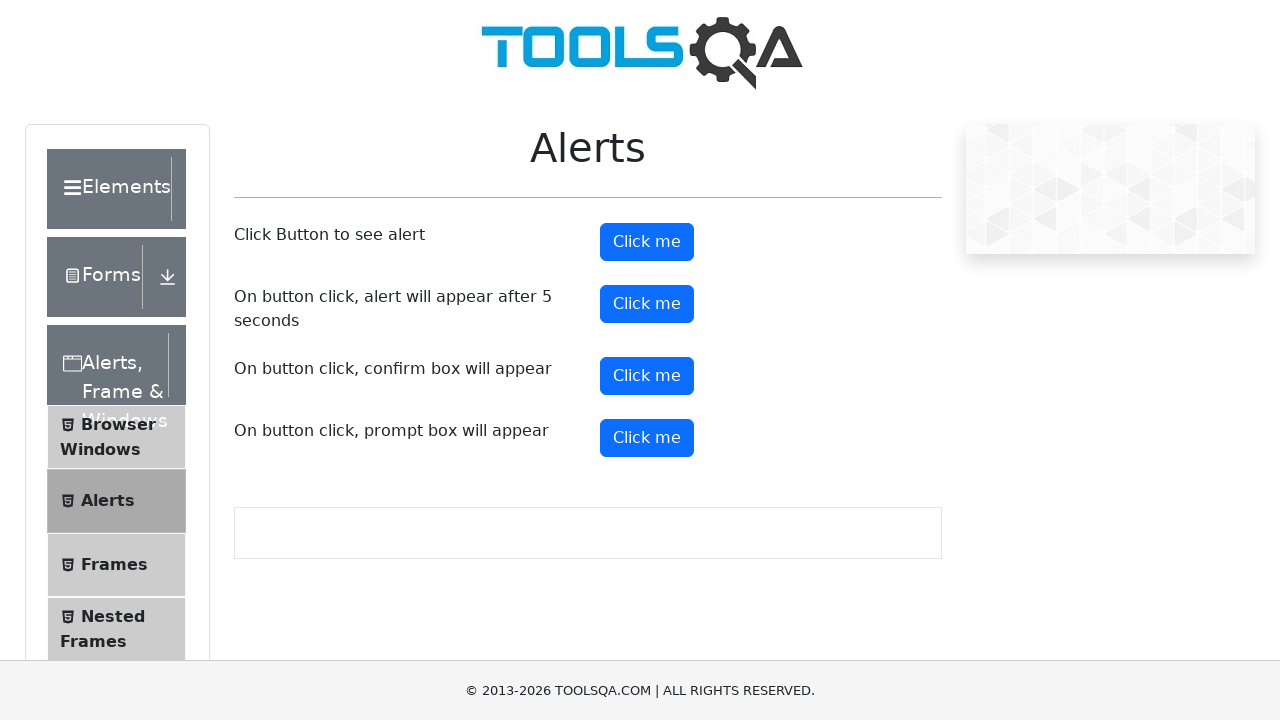

Clicked confirm button to trigger confirm dialog at (647, 376) on #confirmButton
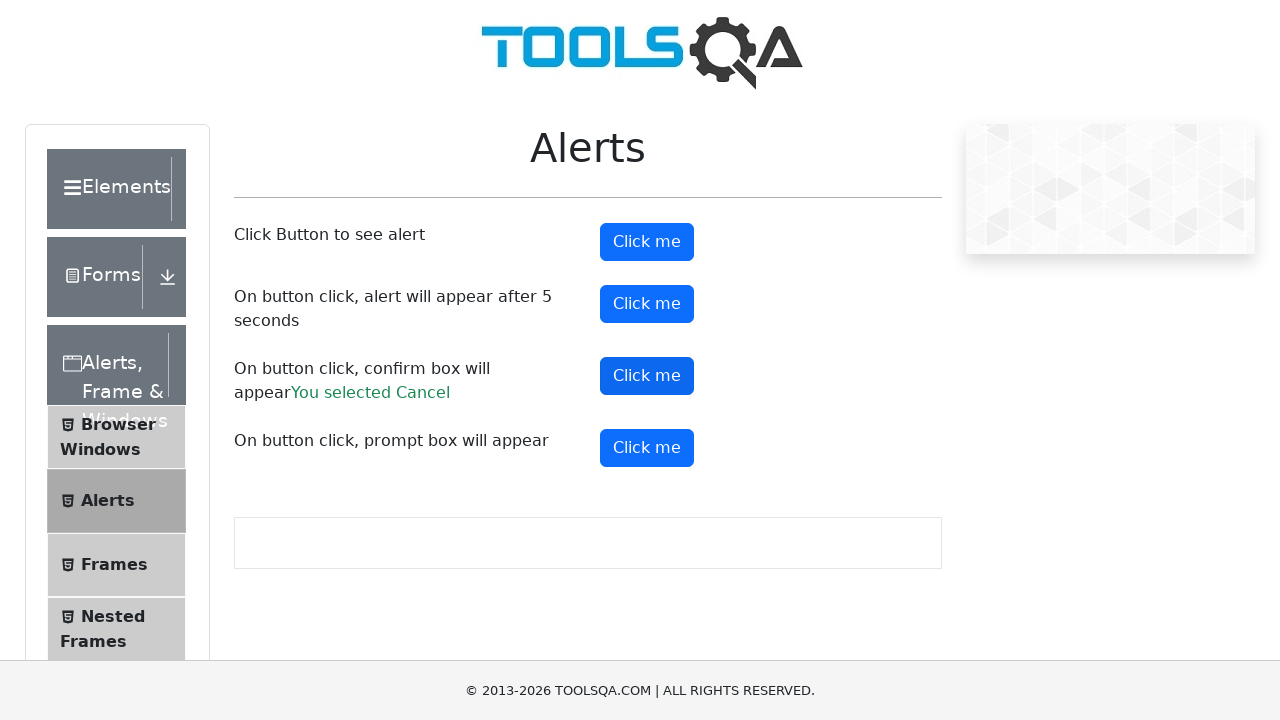

Confirm result message appeared
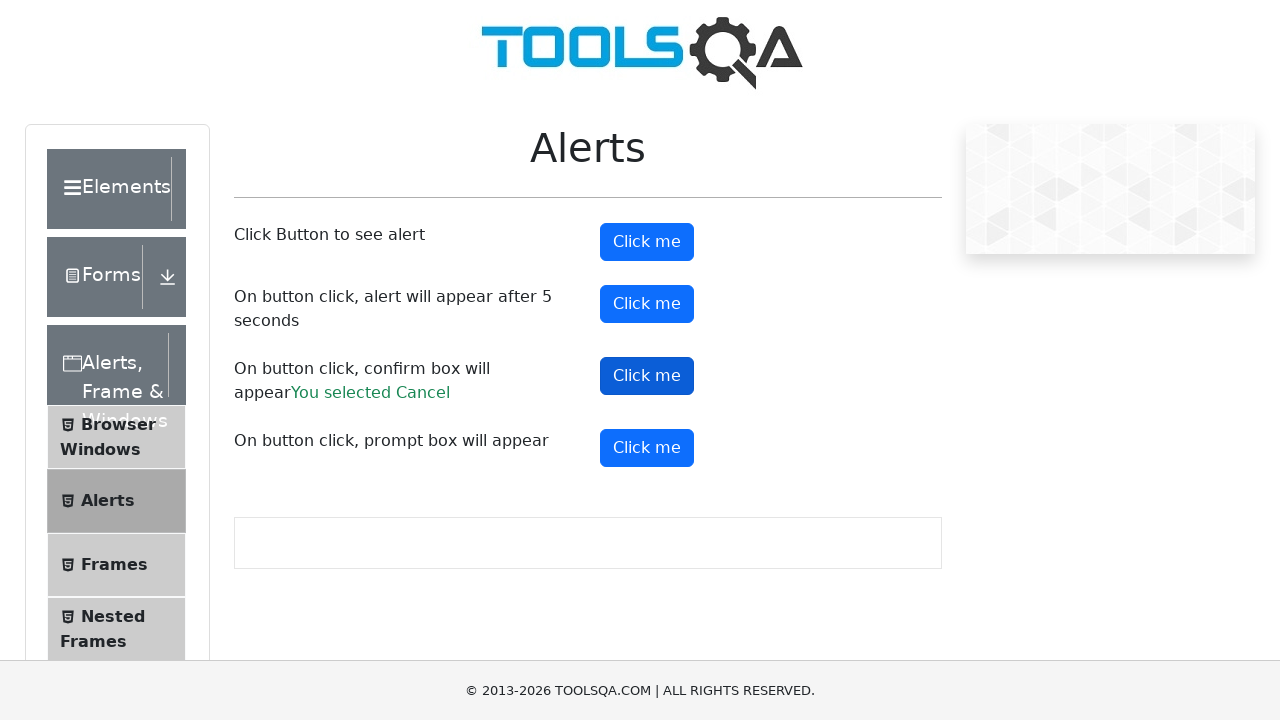

Retrieved confirm result message: 'You selected Cancel'
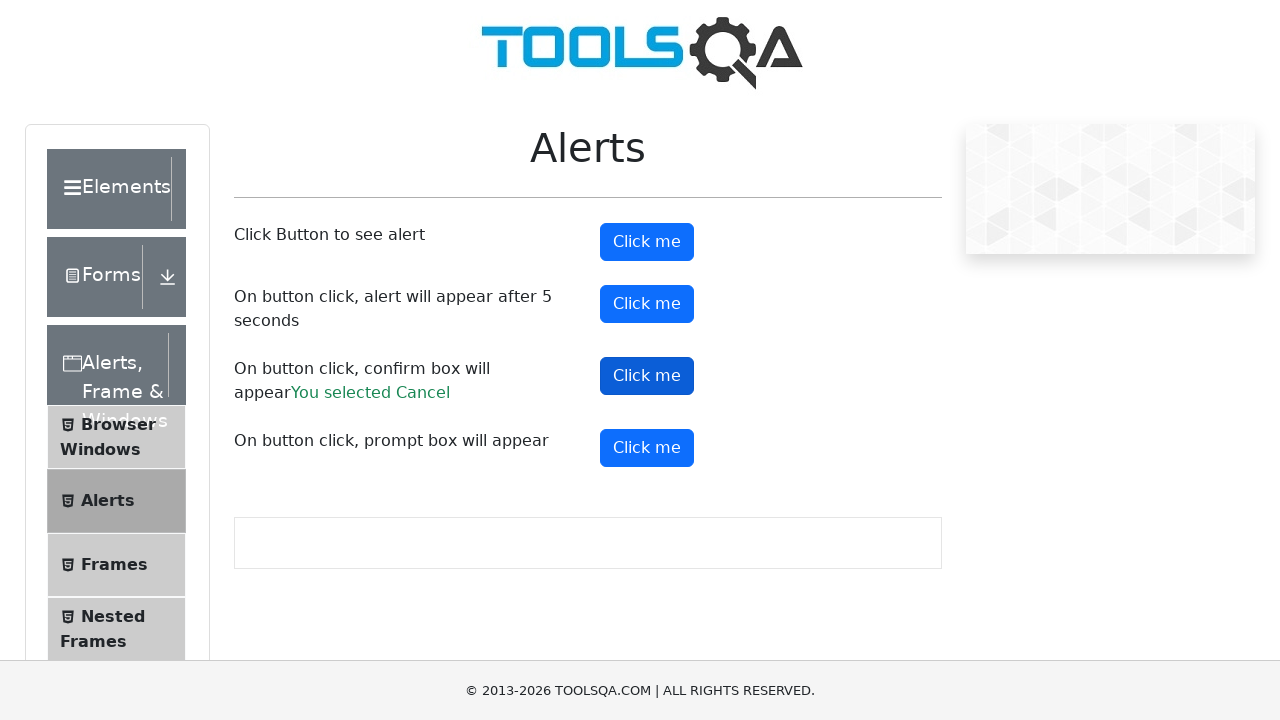

Verified result message is 'You selected Cancel'
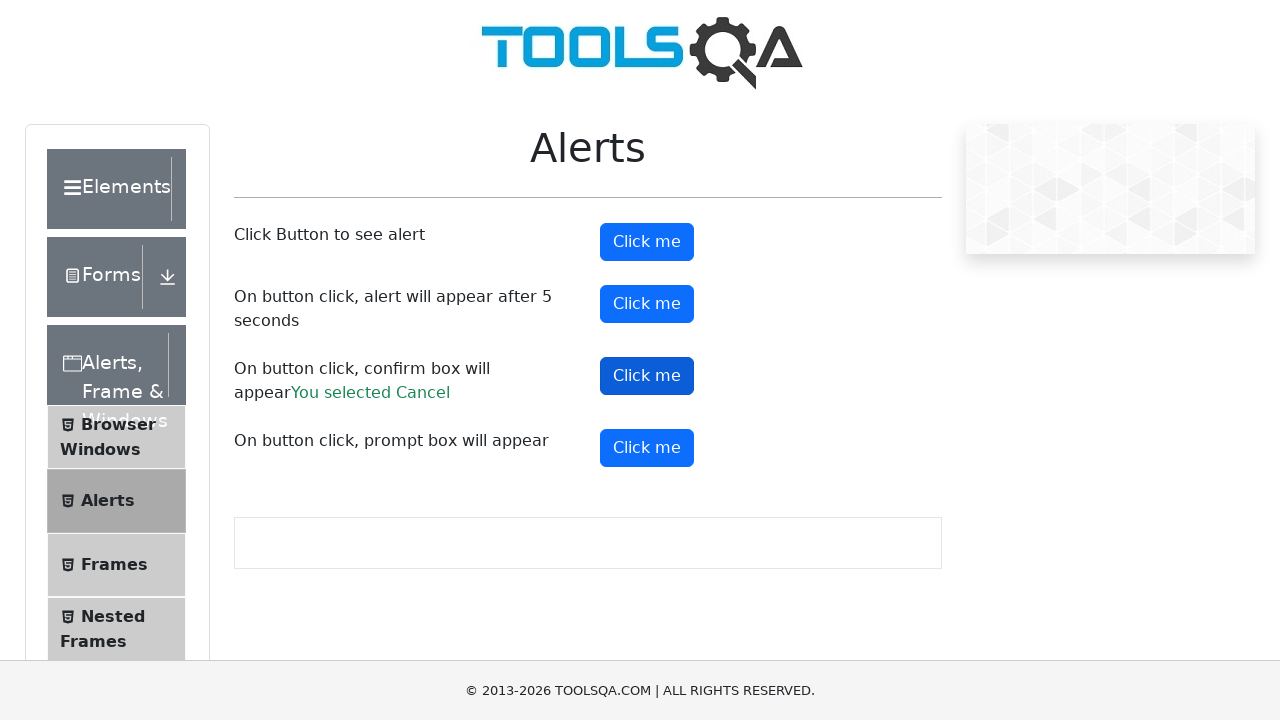

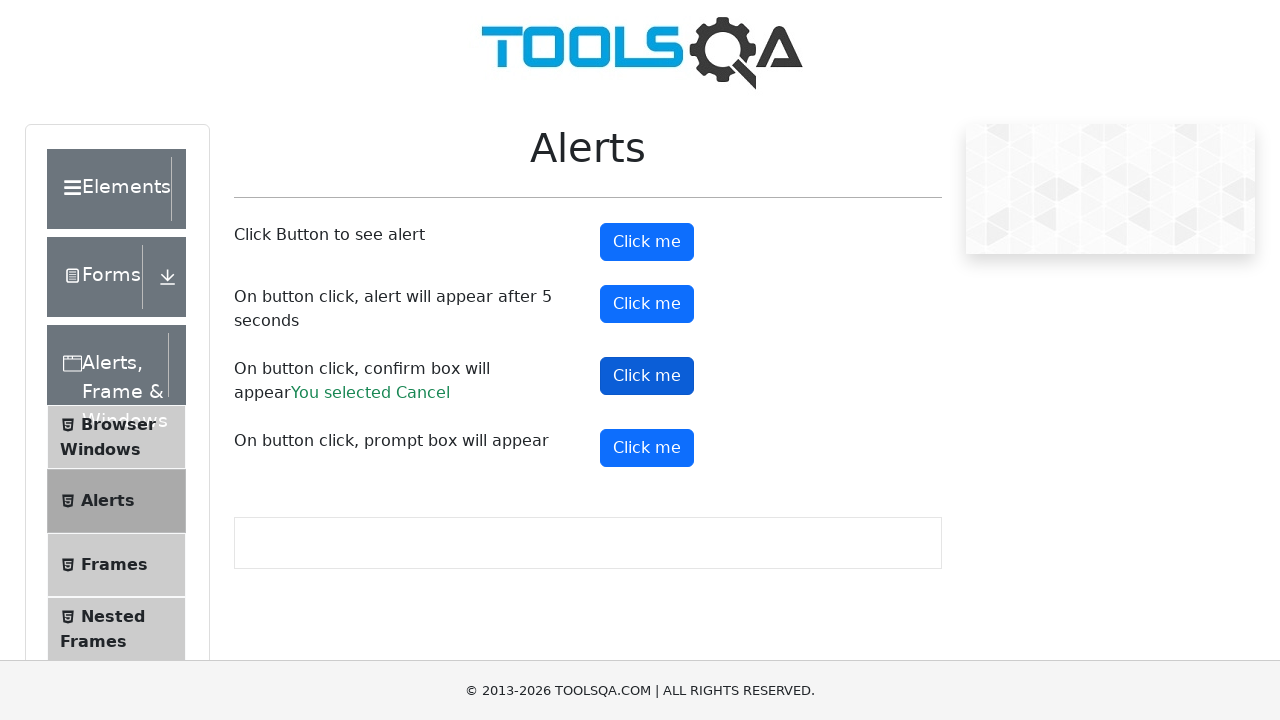